Tests scrolling to a specific element and clicking on the Inputs link

Starting URL: https://practice.cydeo.com/

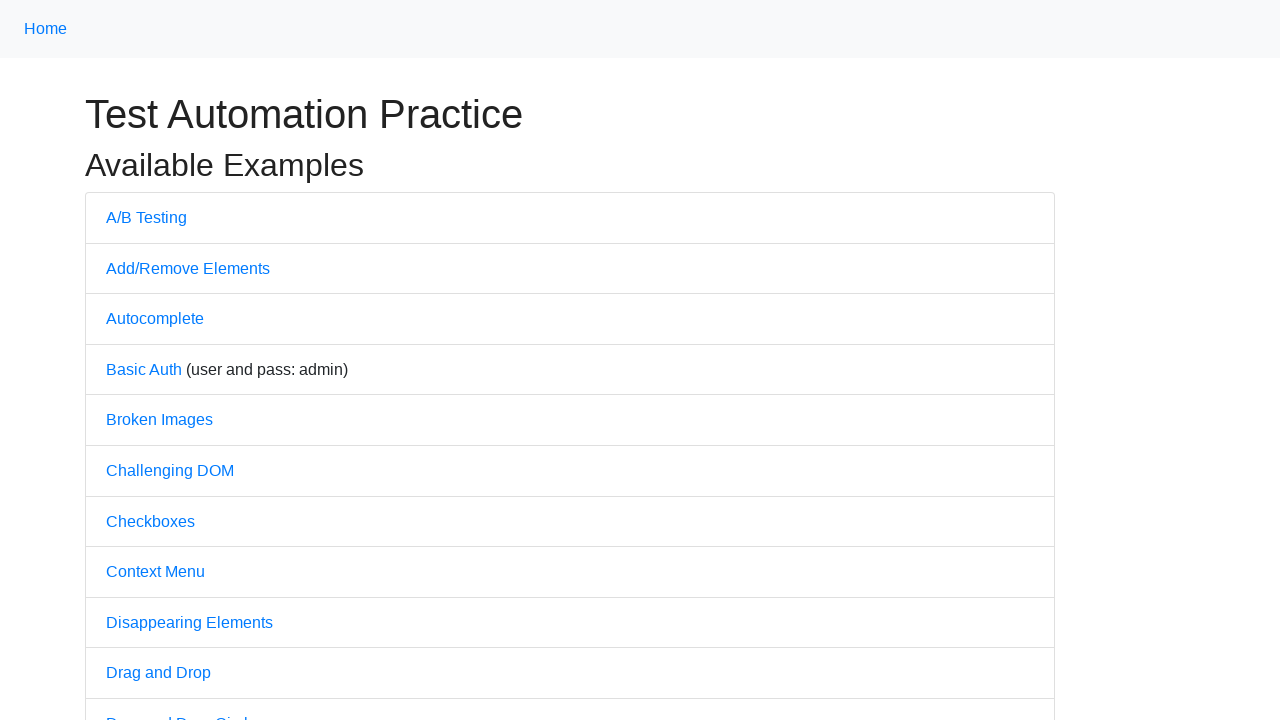

Located the Inputs element
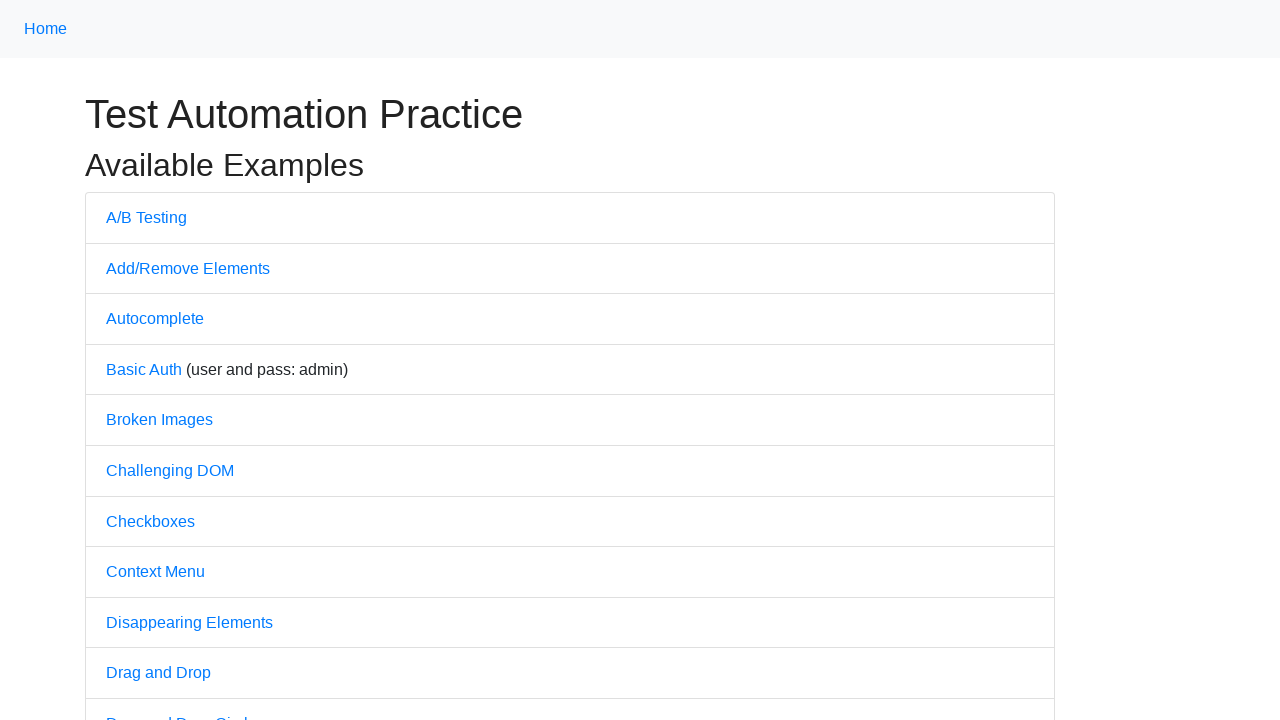

Scrolled to the Inputs element
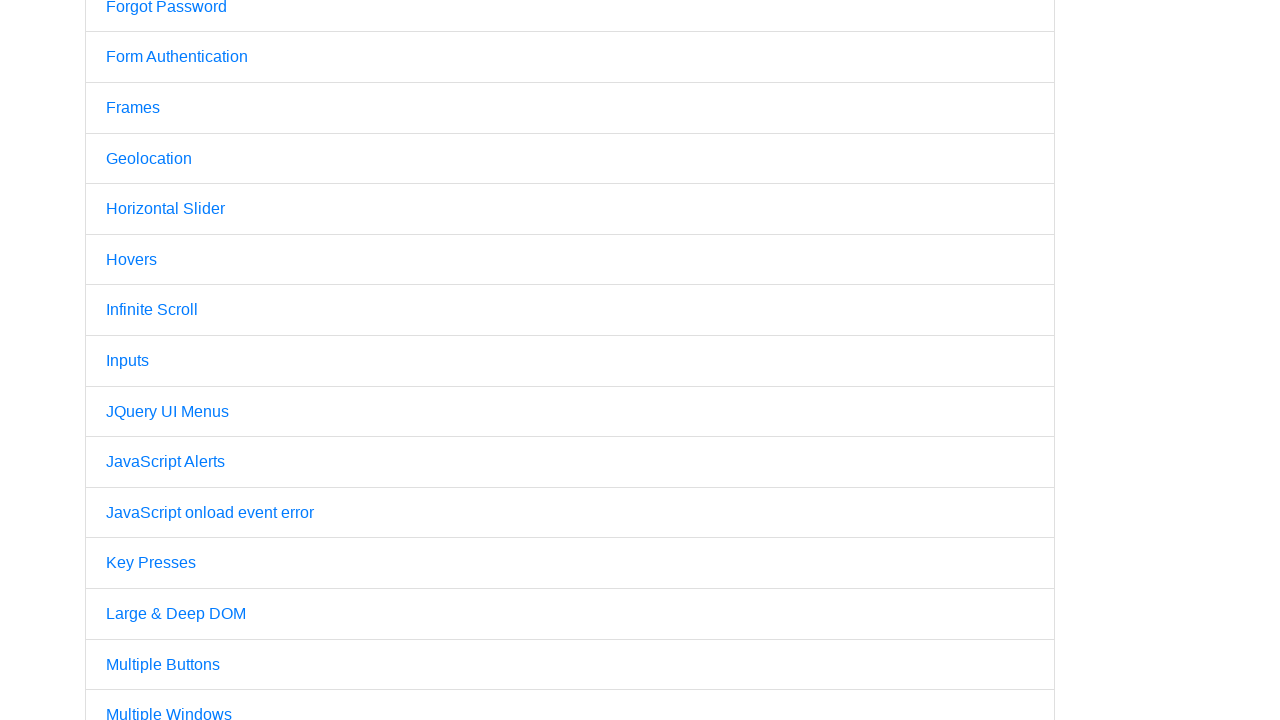

Clicked on the Inputs link at (128, 361) on text='Inputs'
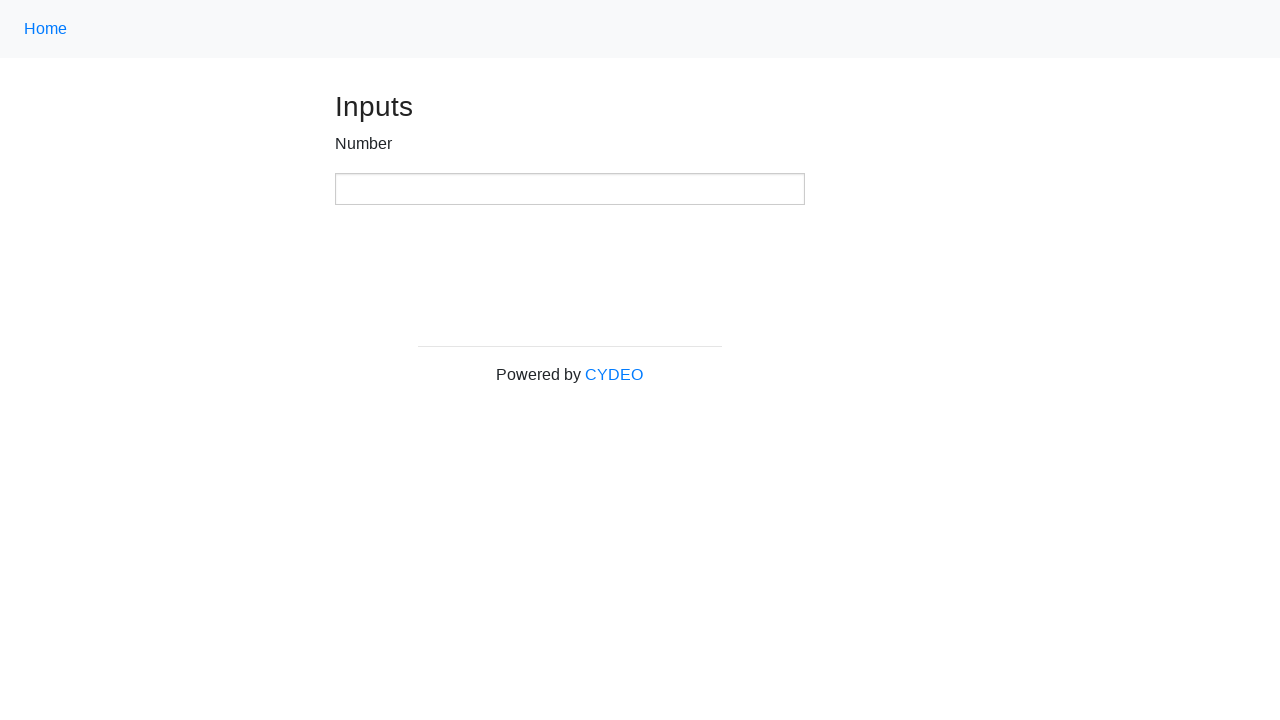

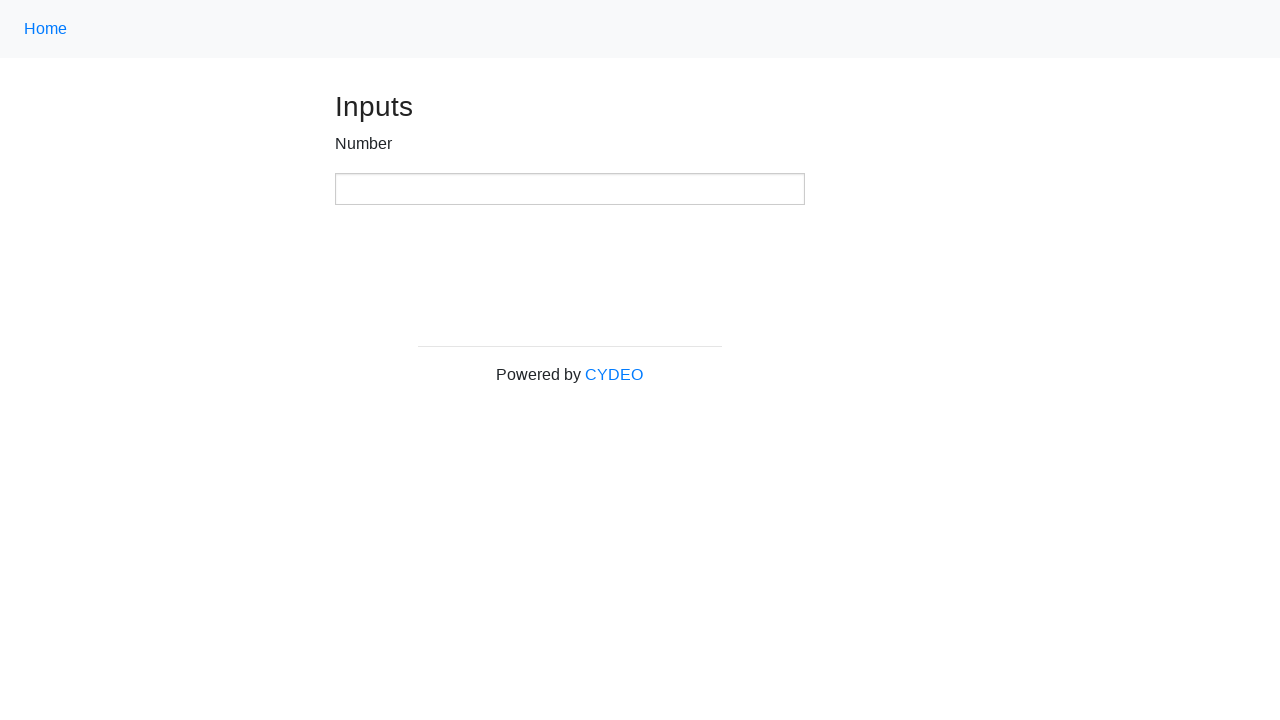